Tests multiple dropdown selections on a form page by selecting various options from 10 different dropdown menus

Starting URL: https://grotechminds.com/dropdown/

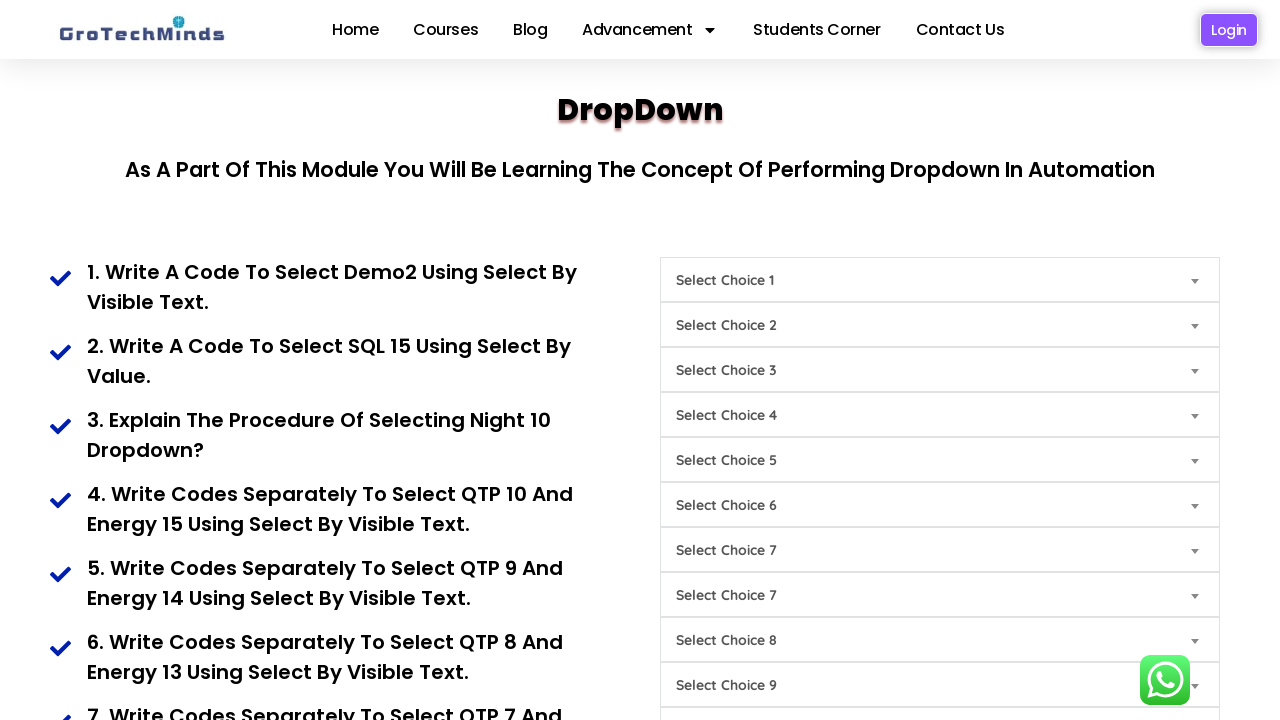

Selected 'Demo5' from Choice1 dropdown on #Choice1
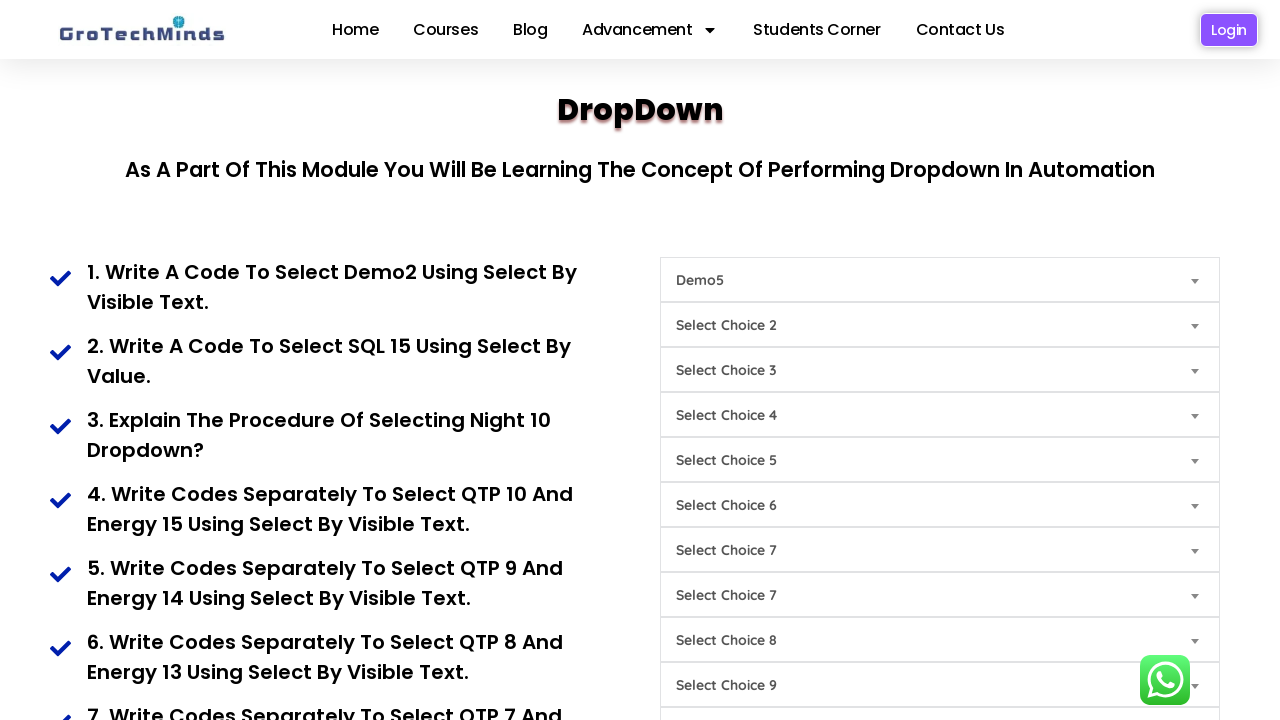

Selected 'practice2' from Choice2 dropdown on #Choice2
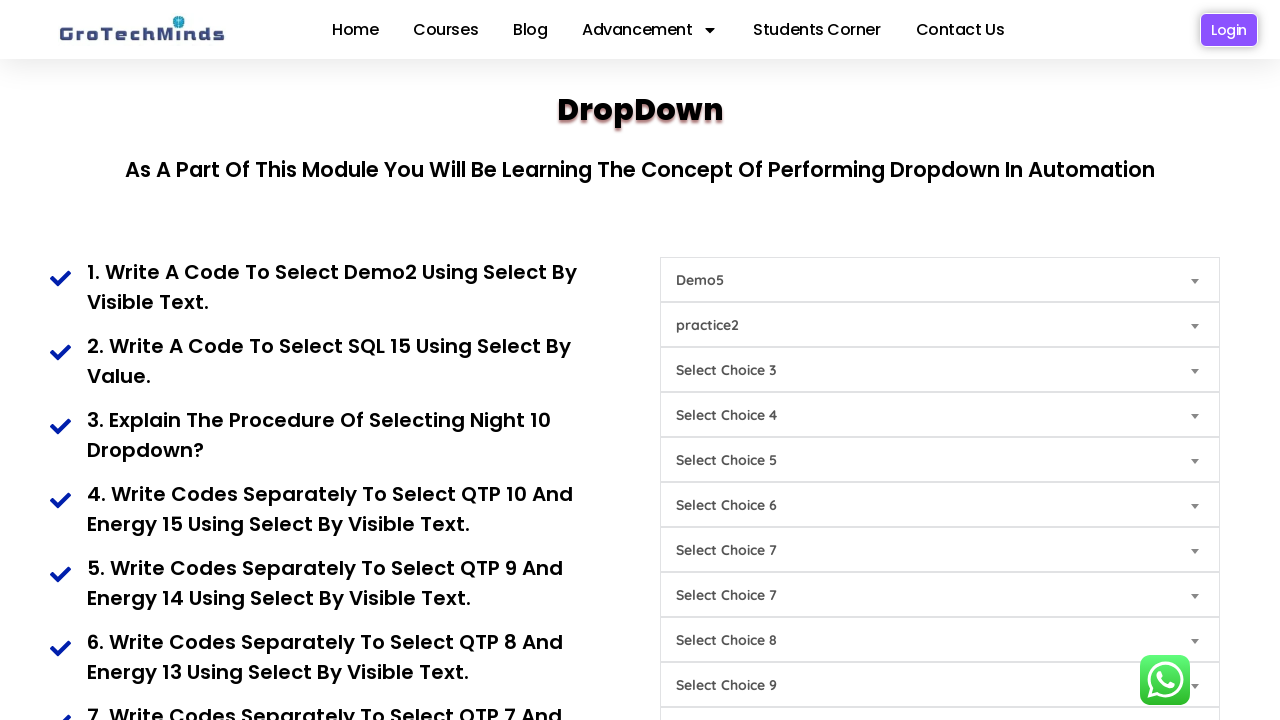

Retrieved all options from Choice3 dropdown
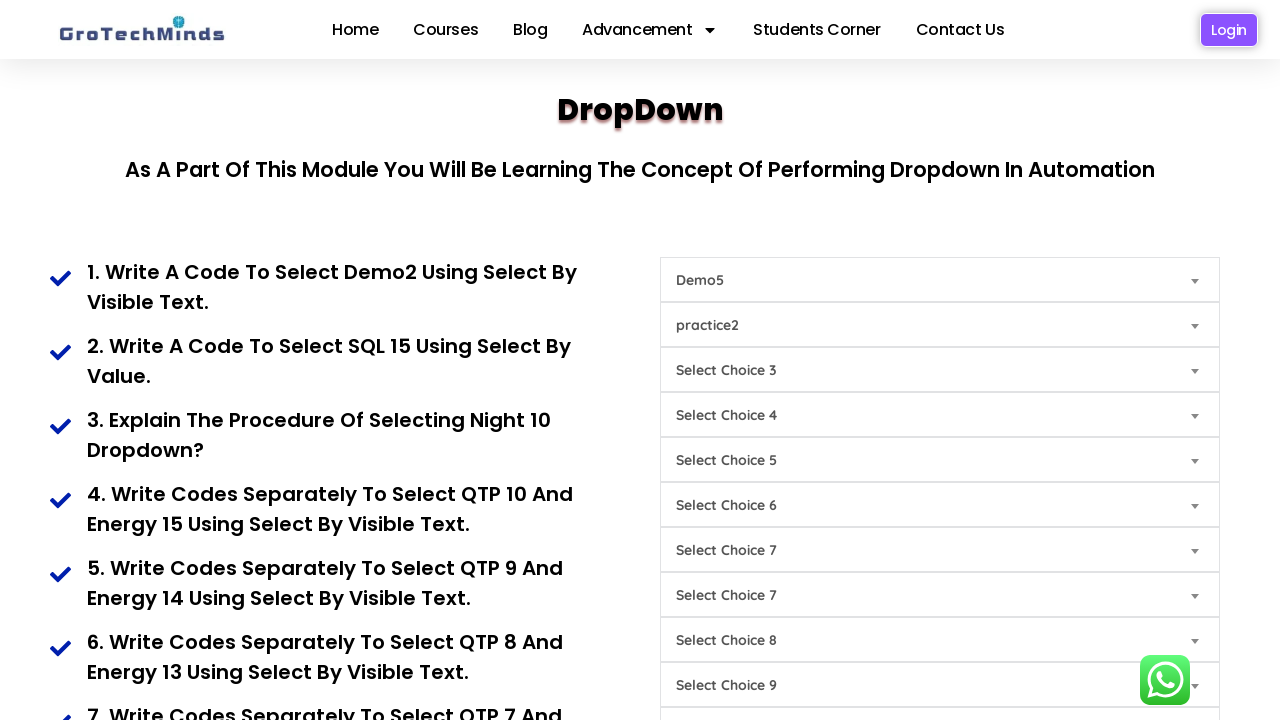

Selected 5th option (index 4) from Choice3 dropdown on #Choice3
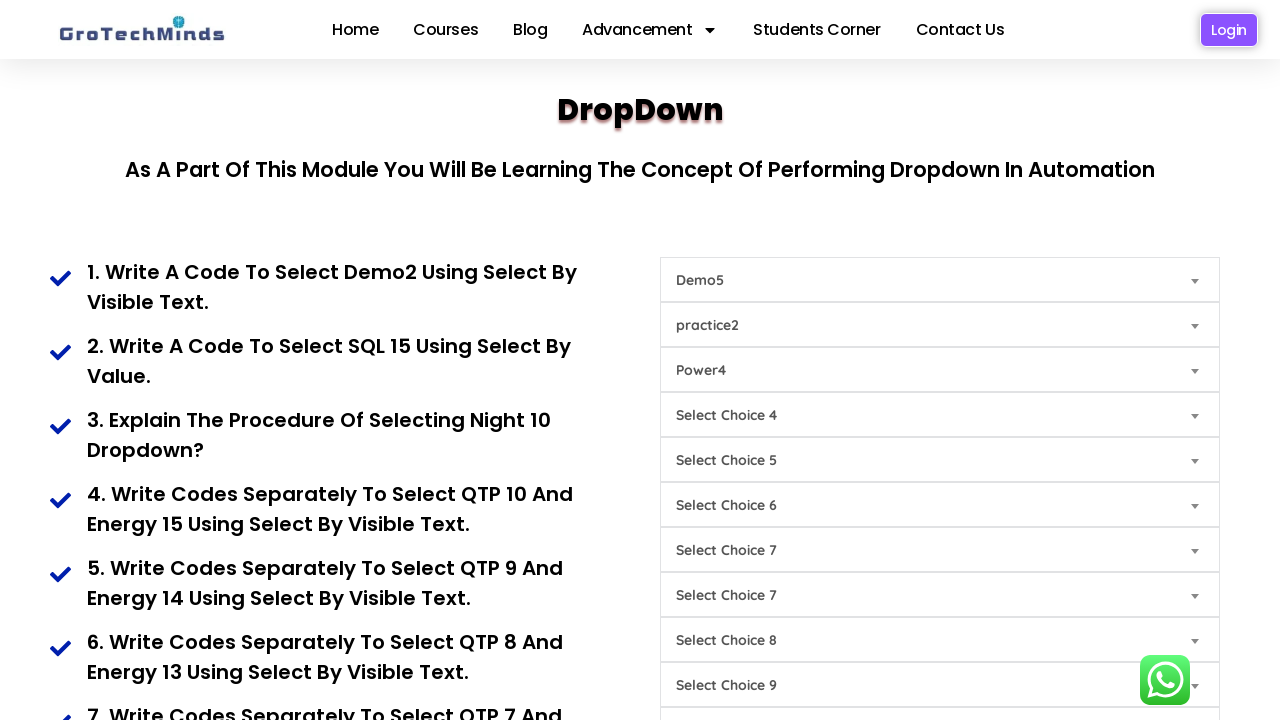

Retrieved all options from Choice4 dropdown
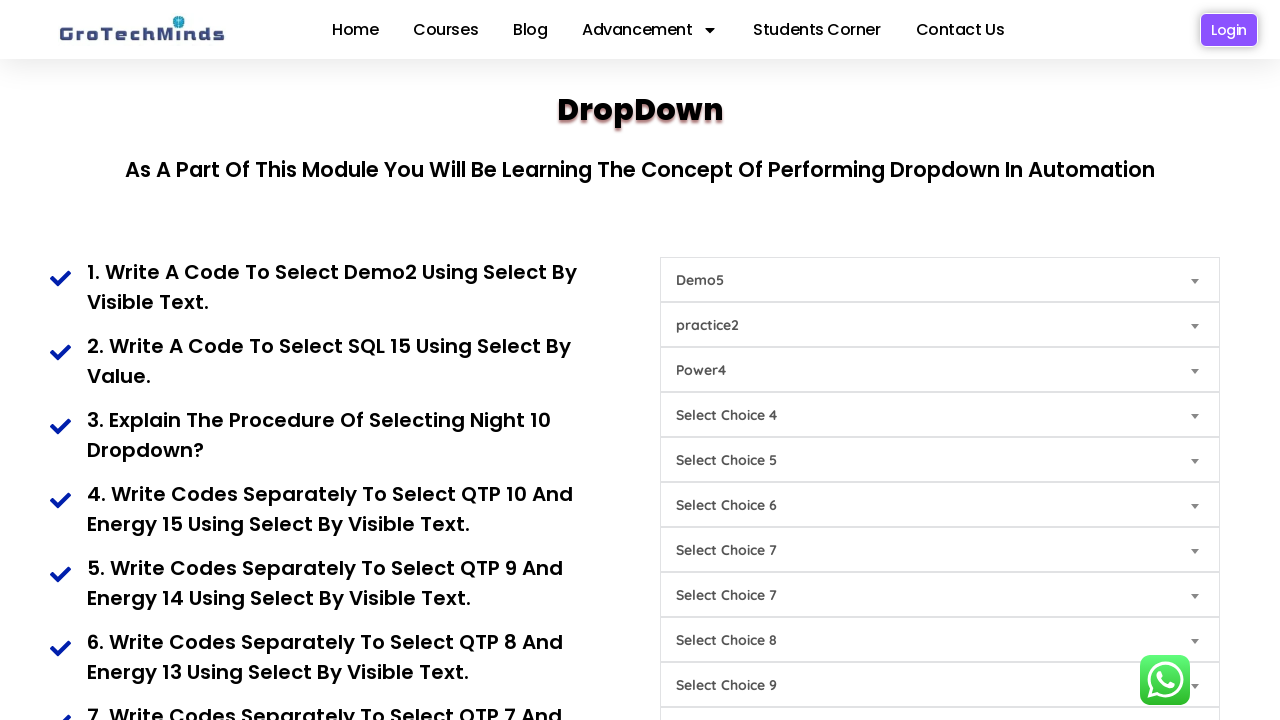

Selected 5th option (index 4) from Choice4 dropdown on #Choice4
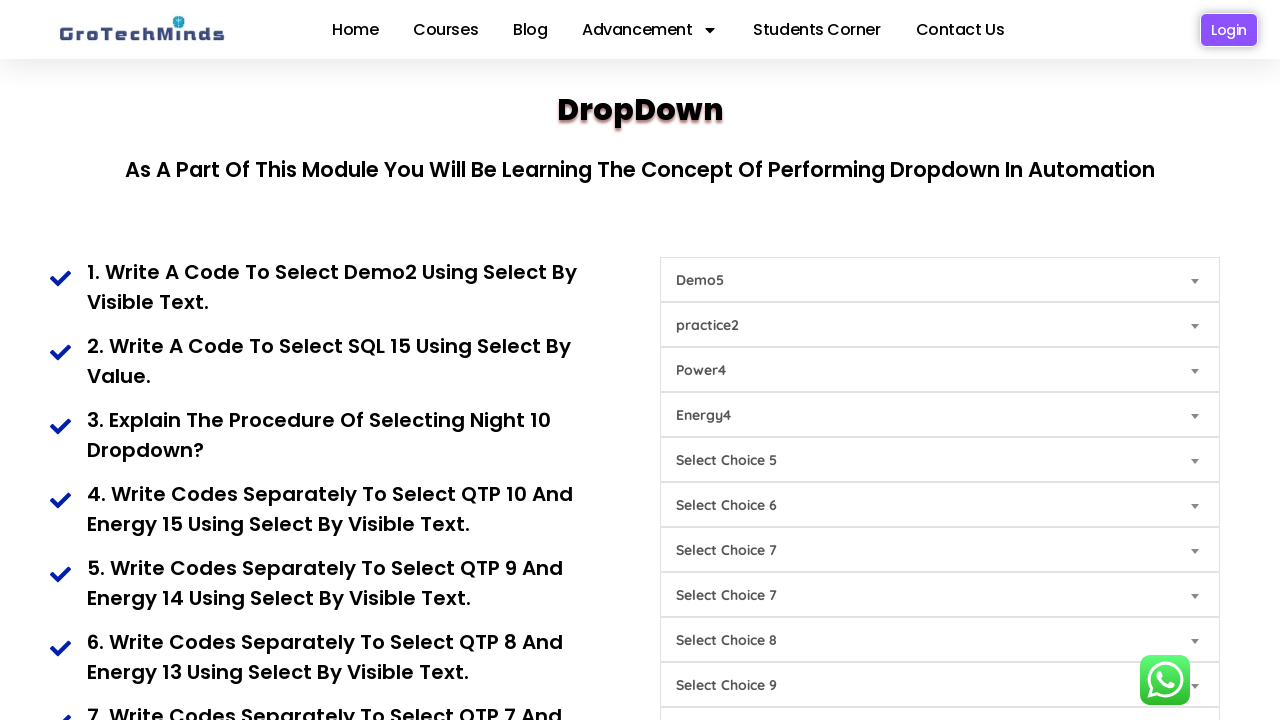

Retrieved all options from Choice5 dropdown
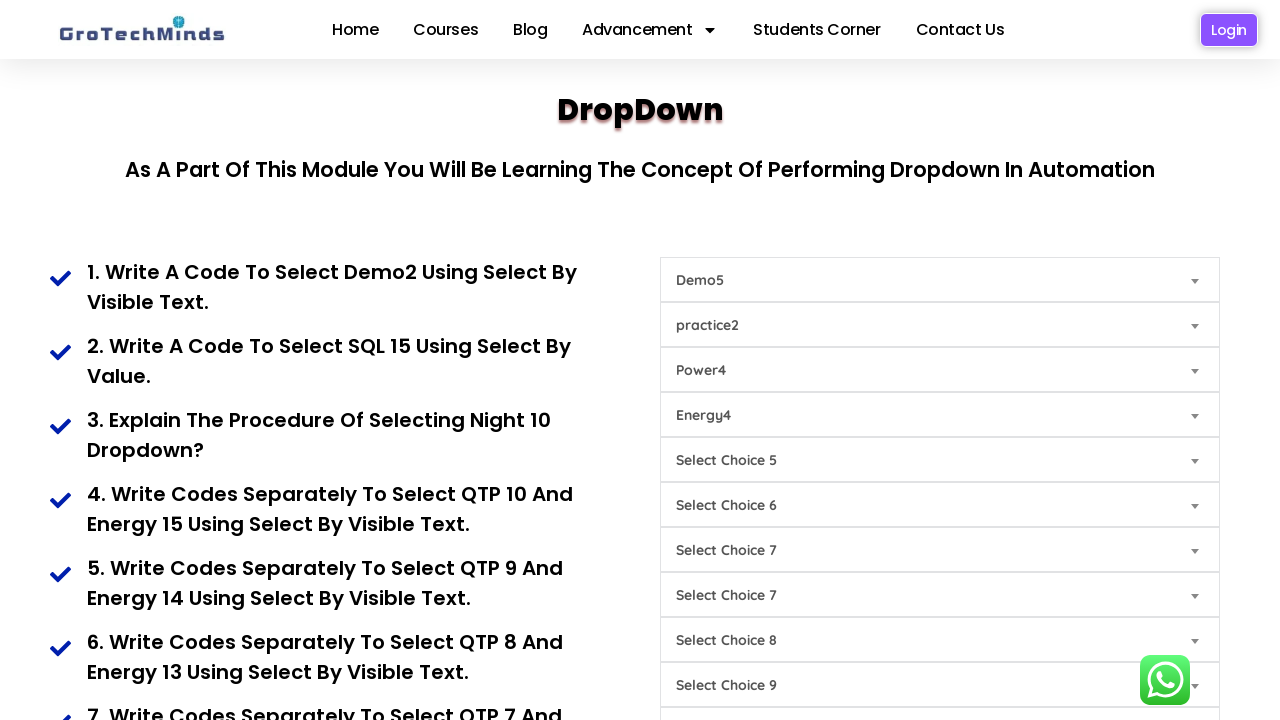

Selected 5th option (index 4) from Choice5 dropdown on #Choice5
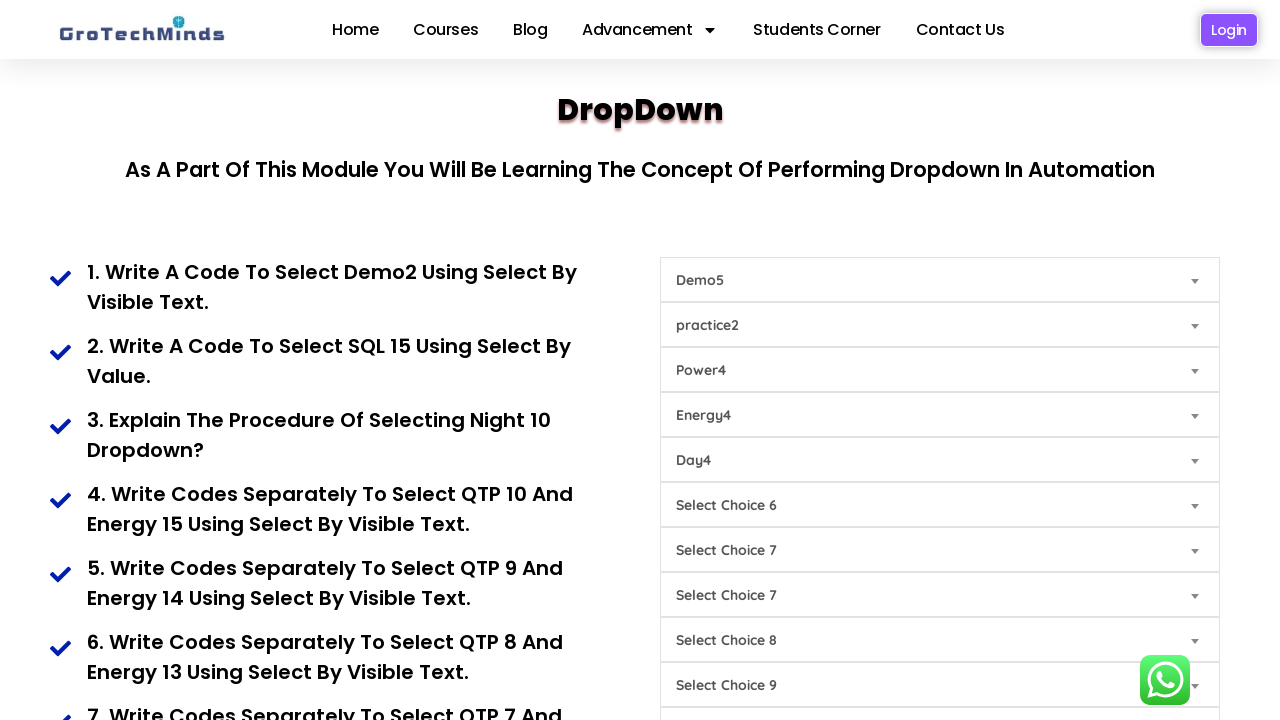

Retrieved all options from Choice6 dropdown
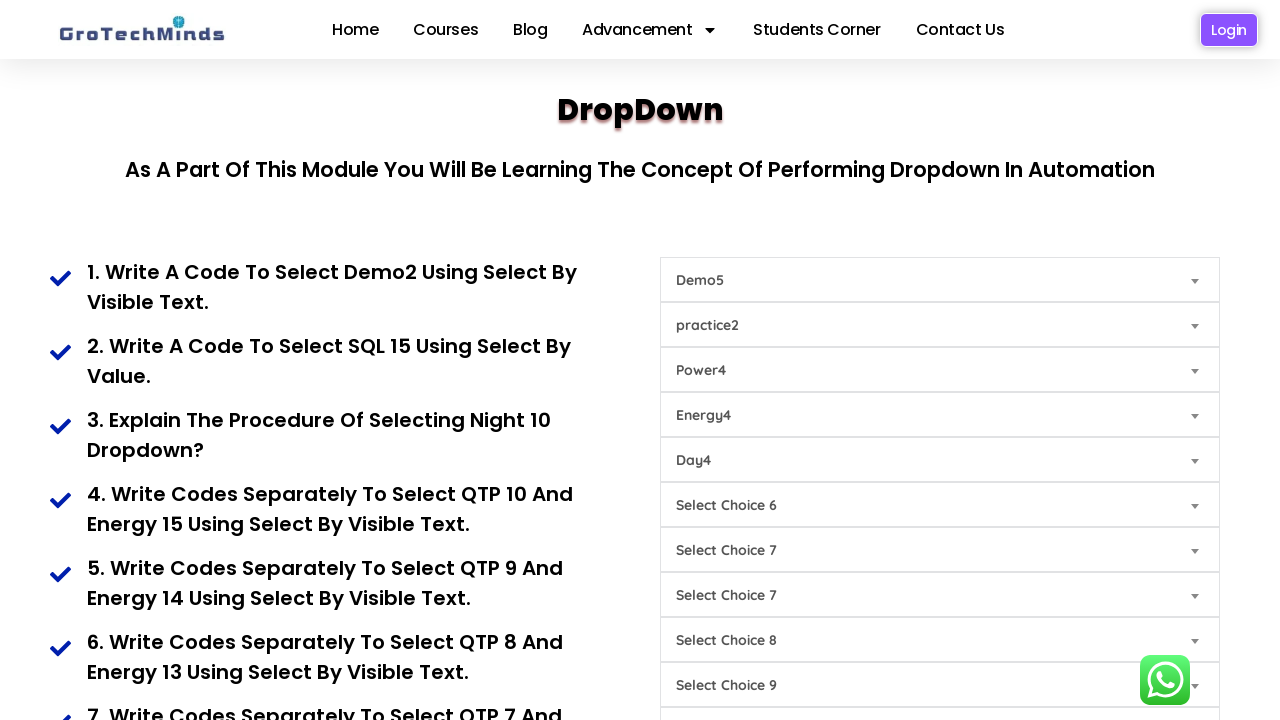

Selected 6th option (index 5) from Choice6 dropdown on #Choice6
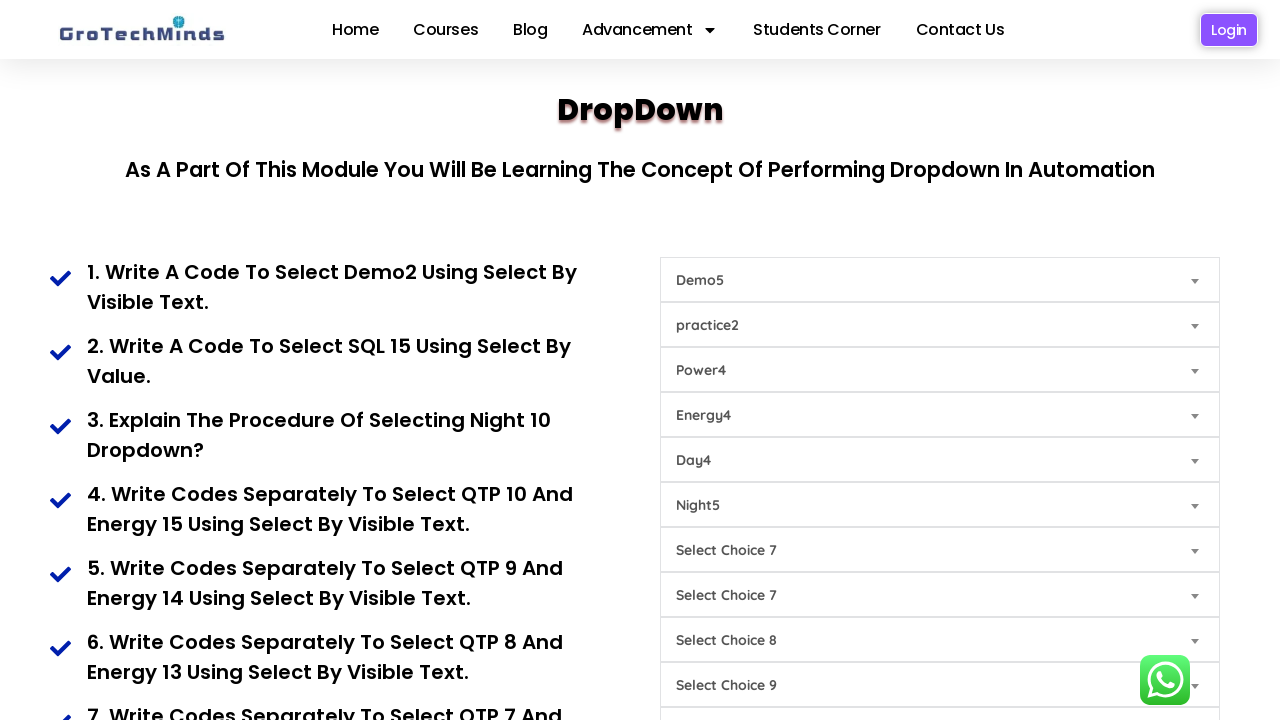

Retrieved all options from Choice7 dropdown
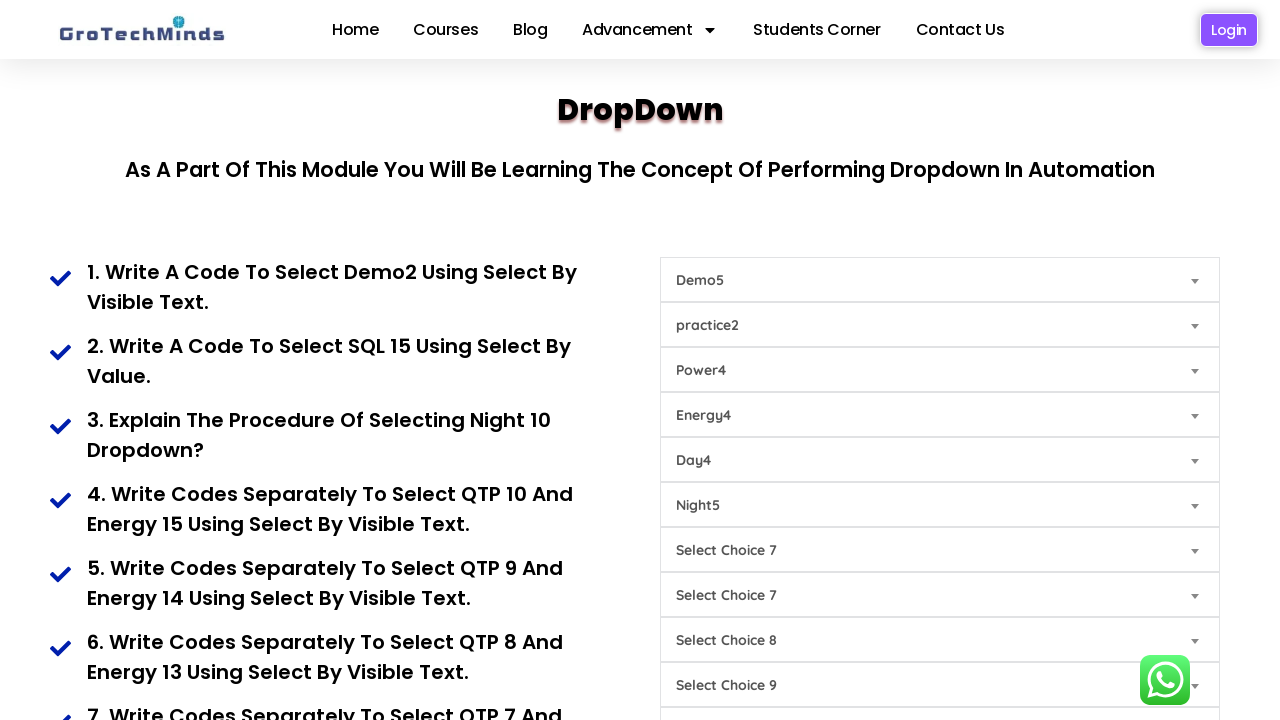

Selected 6th option (index 5) from Choice7 dropdown on #Choice7
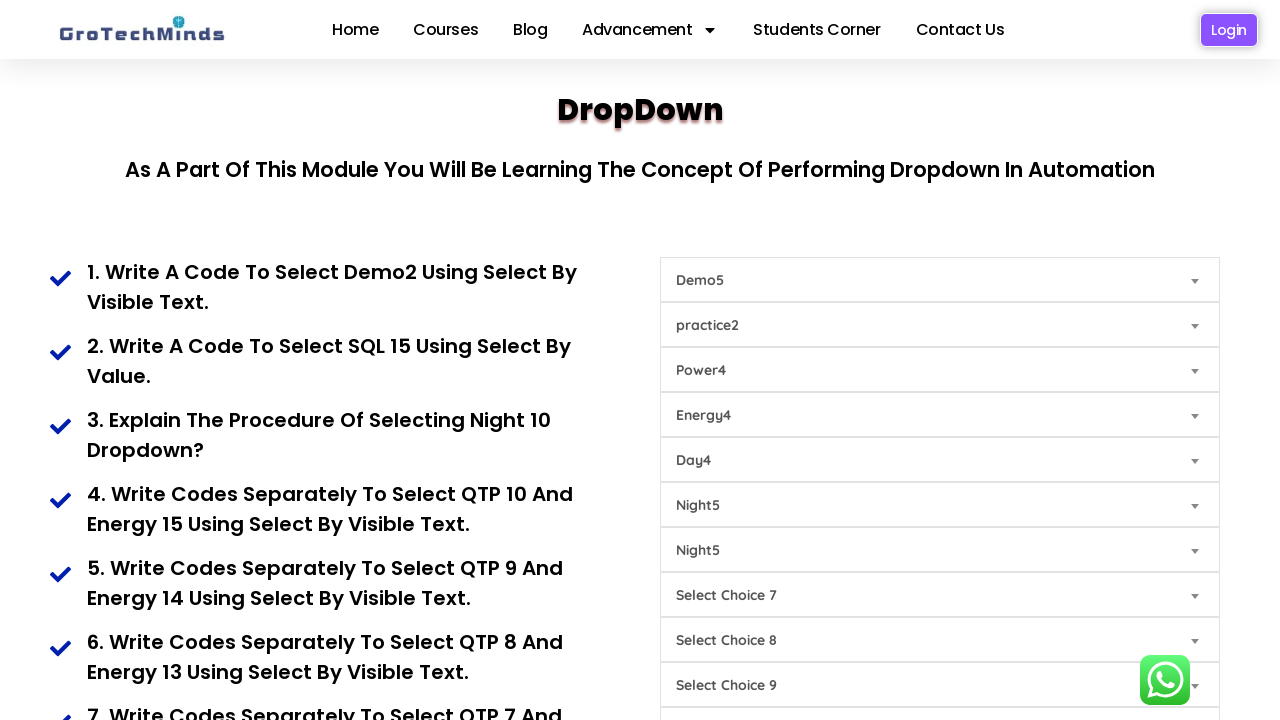

Retrieved all options from Choice8 dropdown
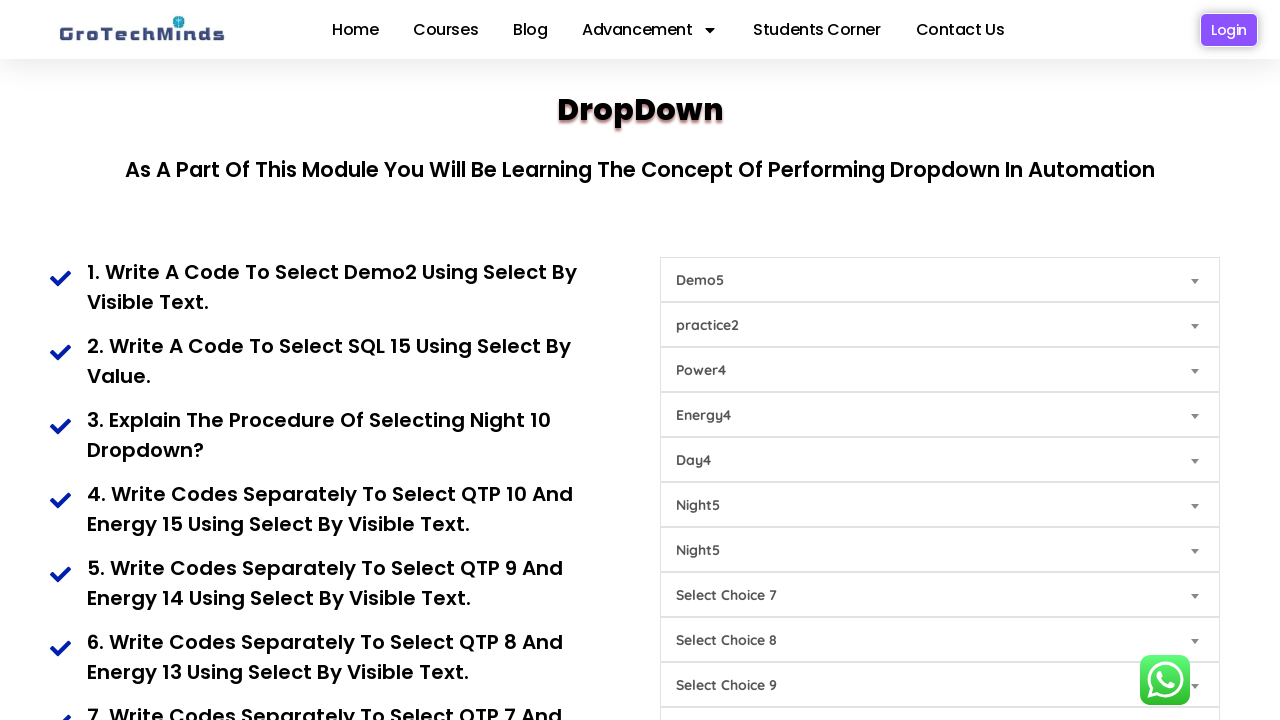

Selected 3rd option (index 2) from Choice8 dropdown on #Choice8
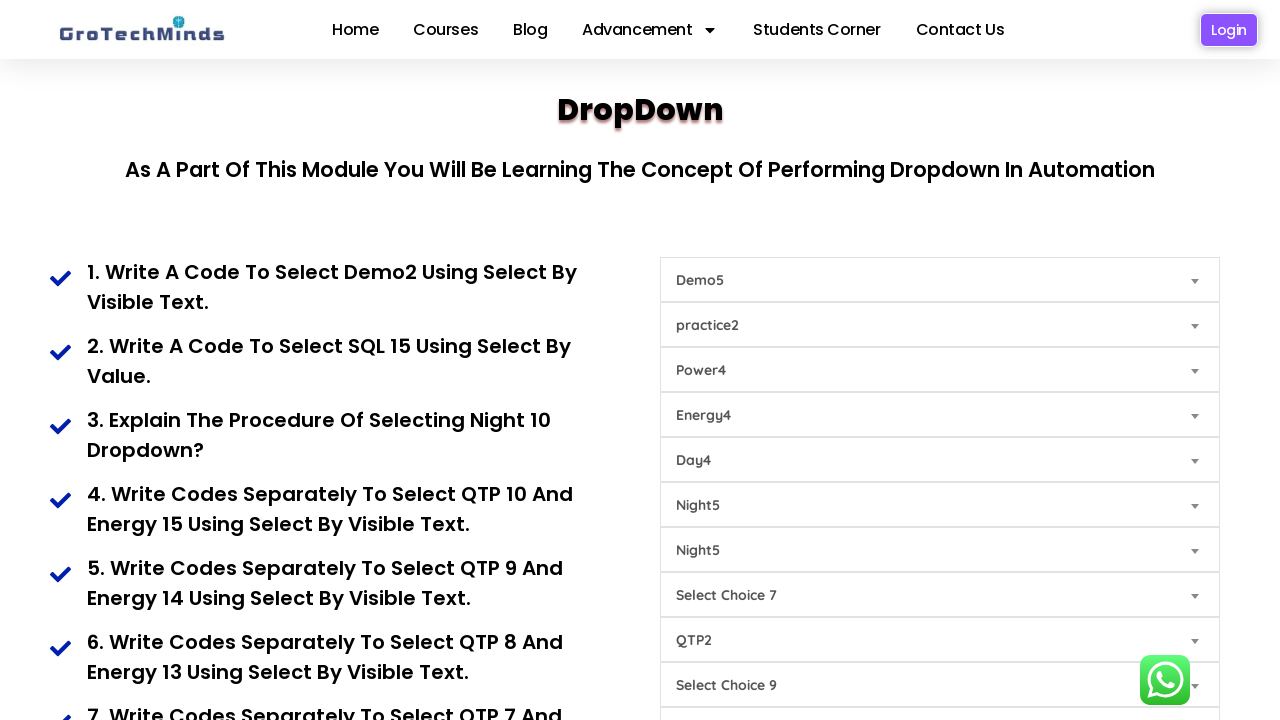

Retrieved all options from Choice9 dropdown
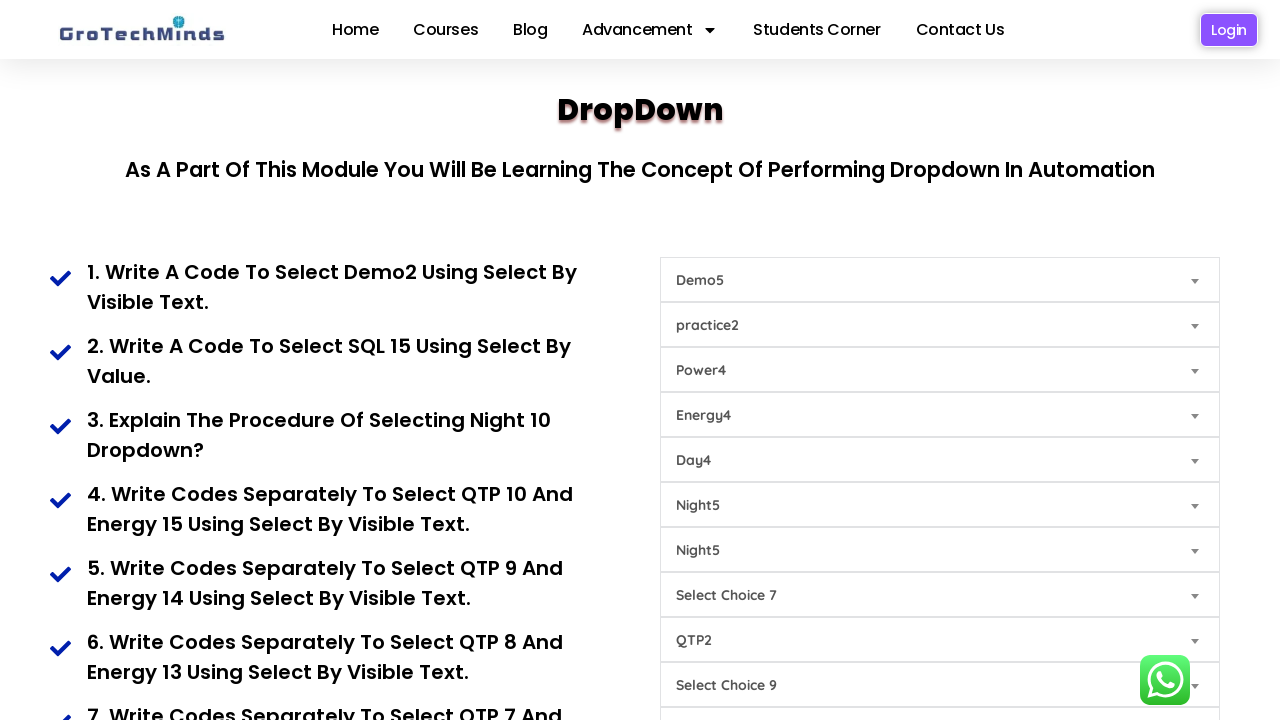

Selected 5th option (index 4) from Choice9 dropdown on #Choice9
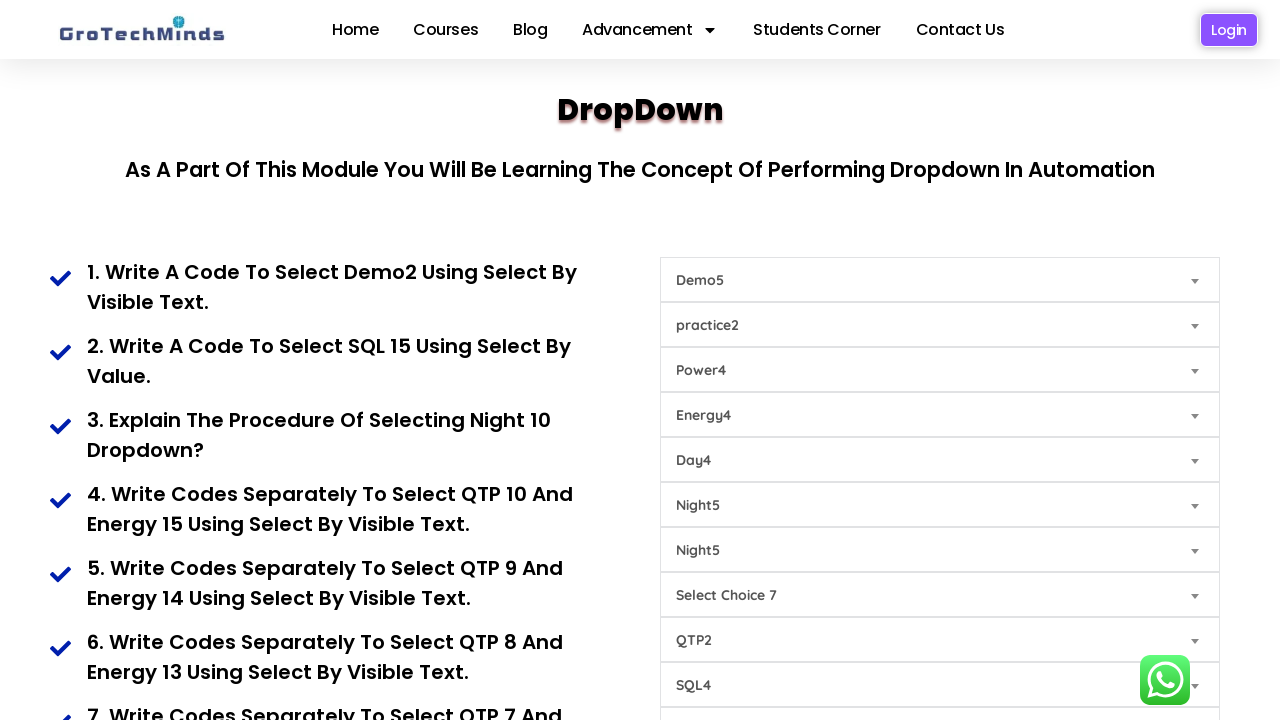

Retrieved all options from Choice10 dropdown
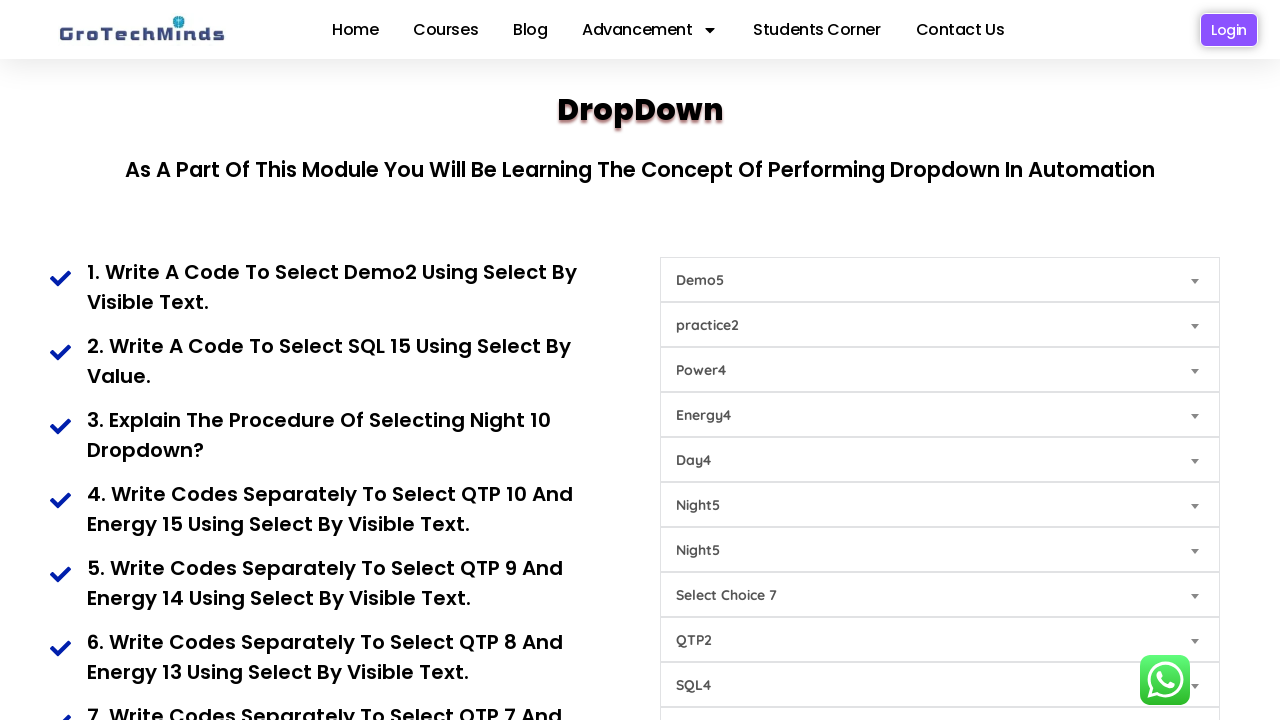

Selected 5th option (index 4) from Choice10 dropdown on #Choice10
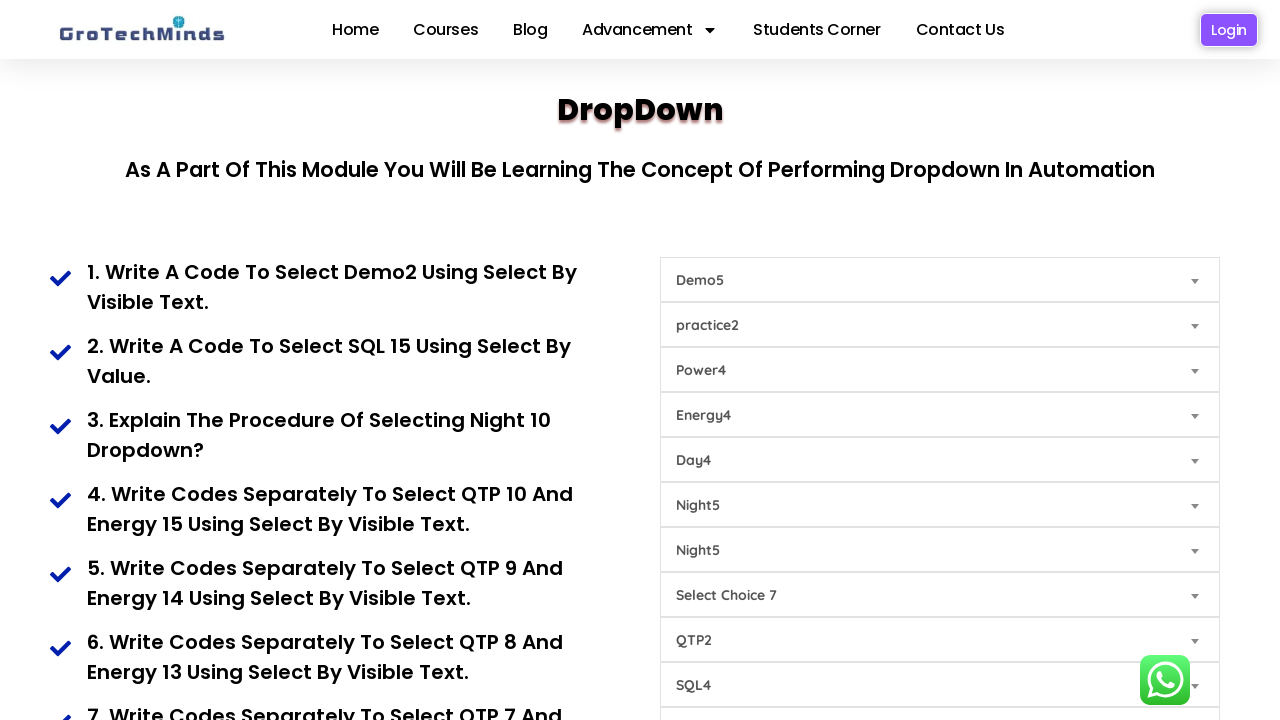

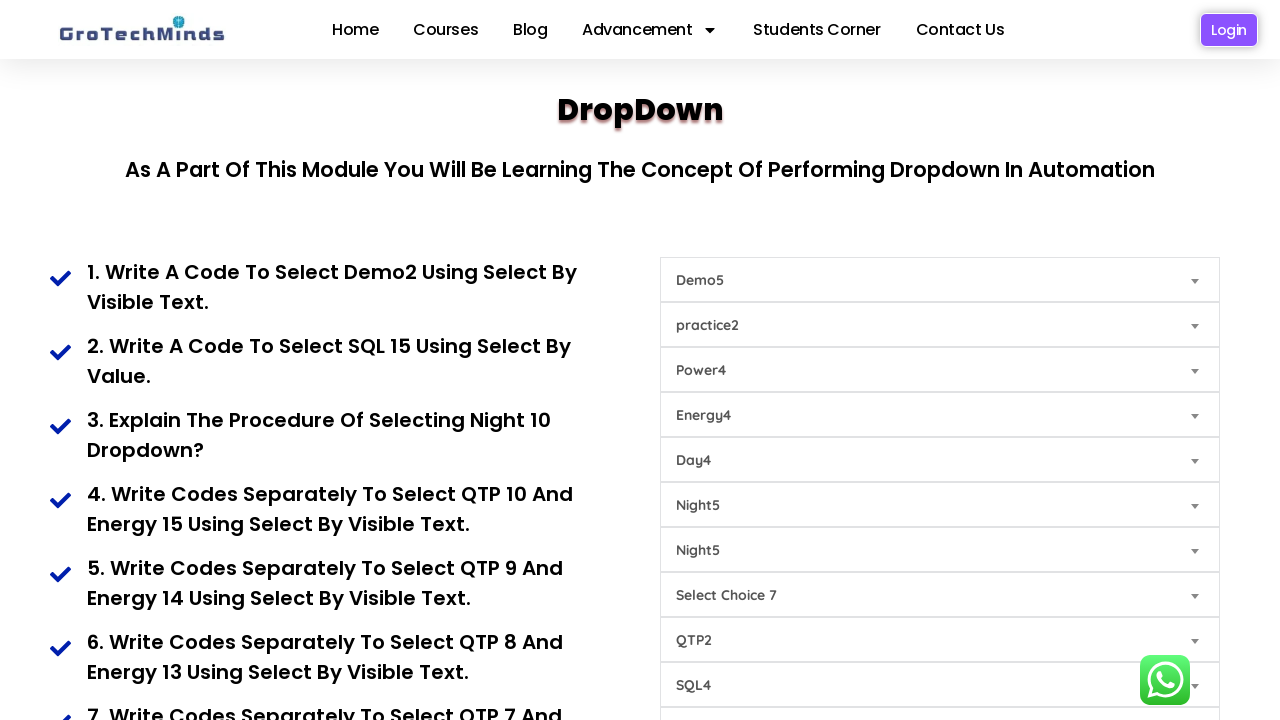